Tests drag and drop functionality by dragging element A to element B's position and verifying they swap places

Starting URL: http://the-internet.herokuapp.com/drag_and_drop

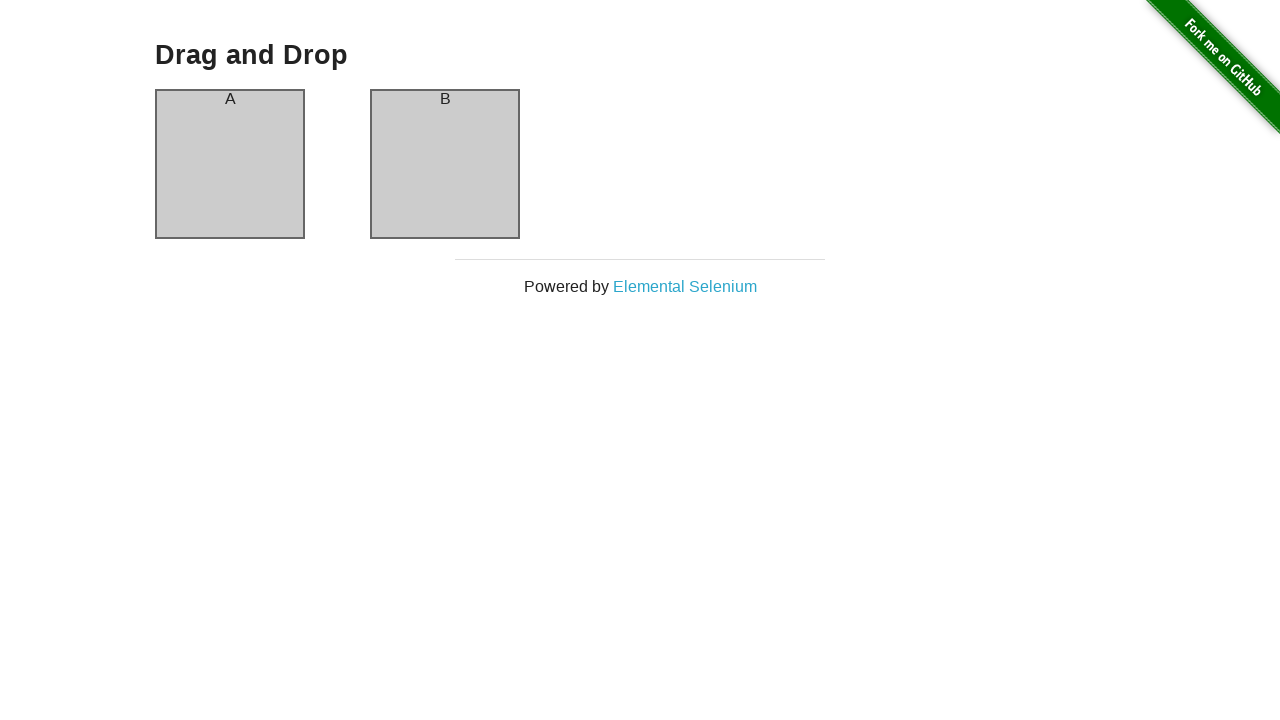

Navigated to drag and drop test page
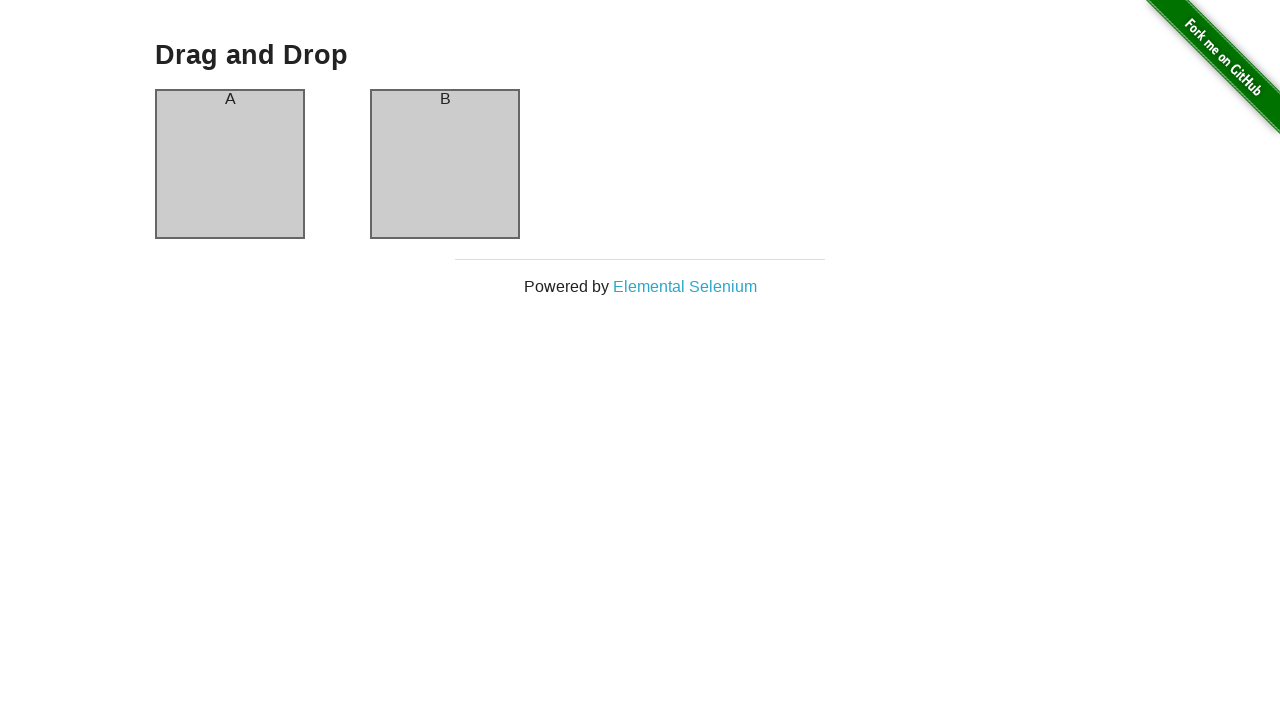

Located element A (column-a)
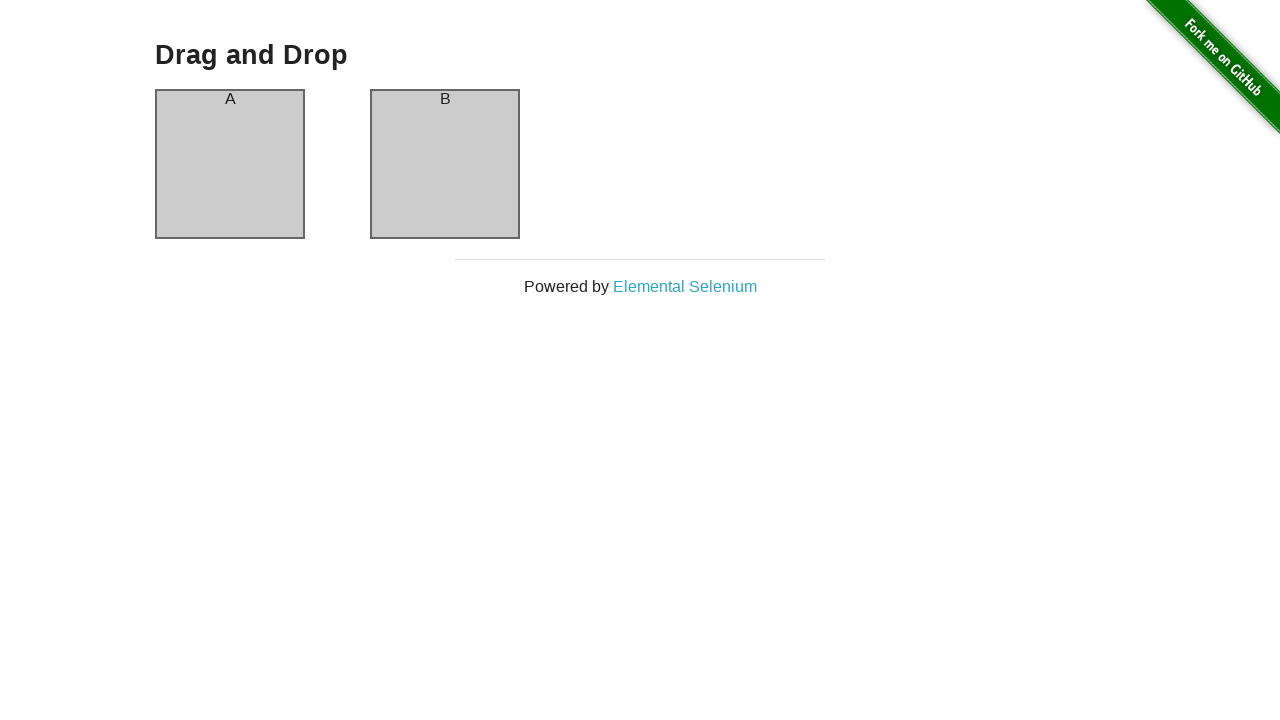

Located element B (column-b)
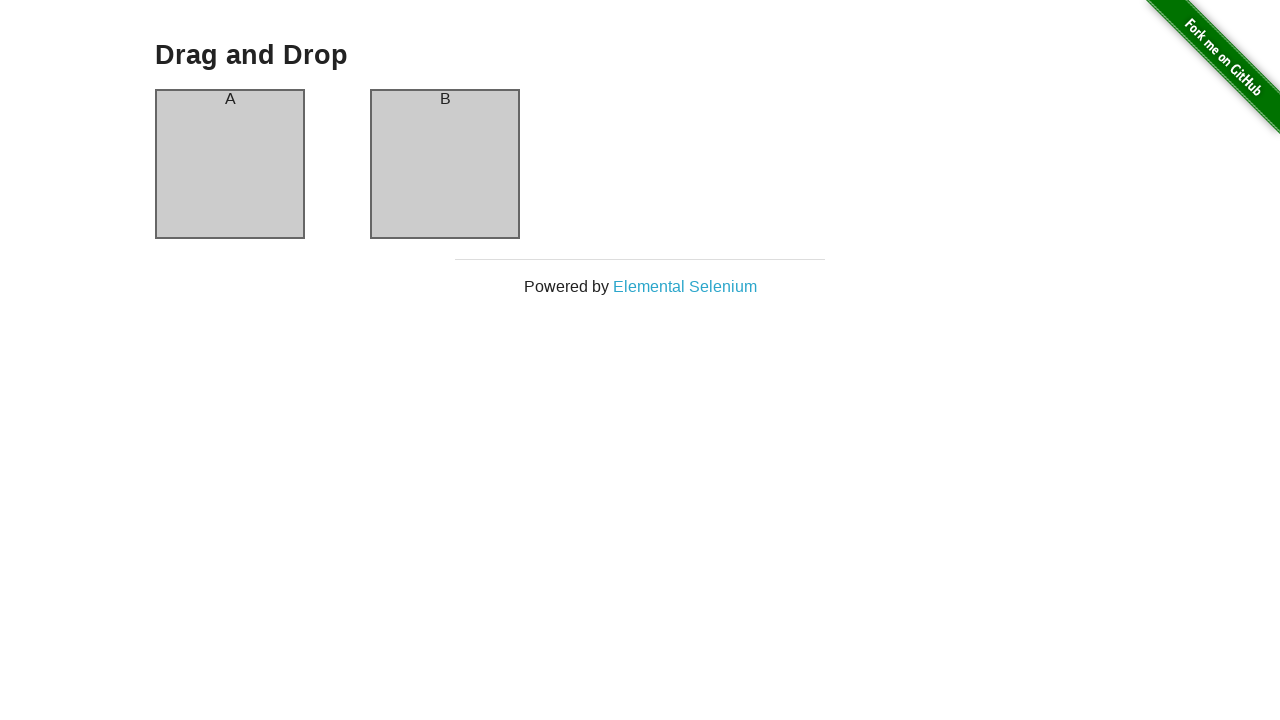

Dragged element A to element B's position at (445, 164)
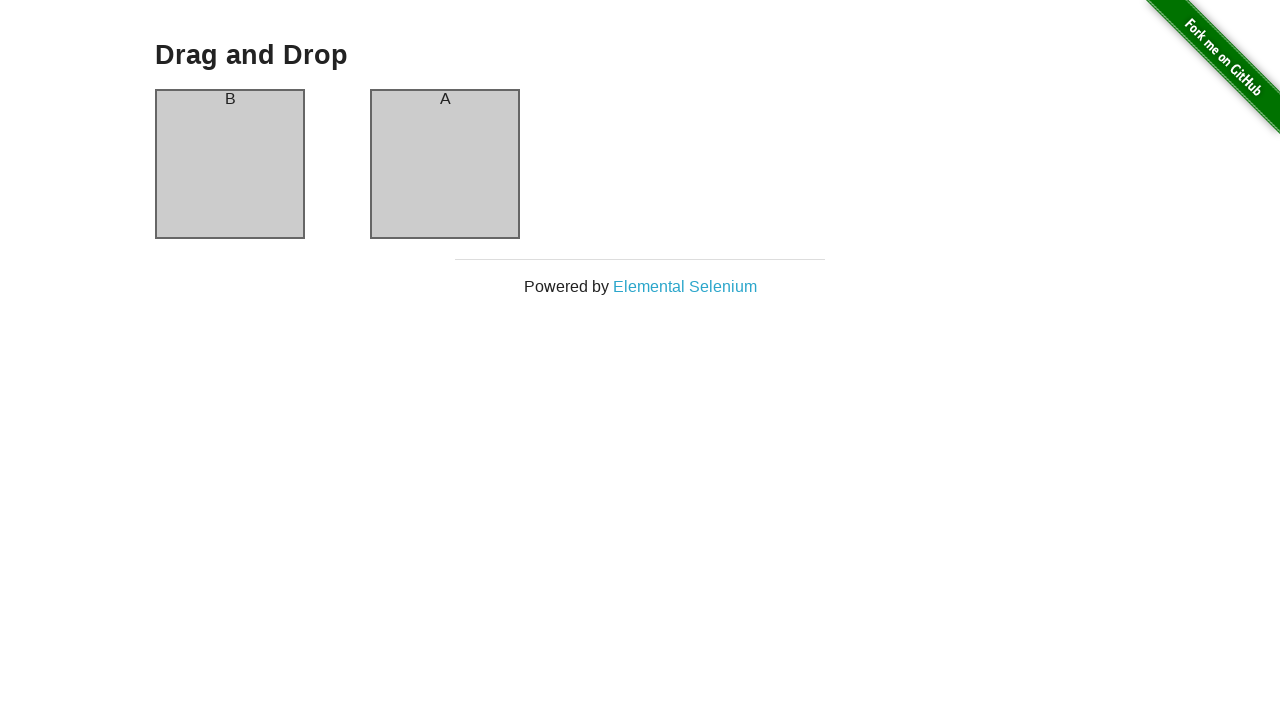

Waited 500ms for drag and drop animation to complete
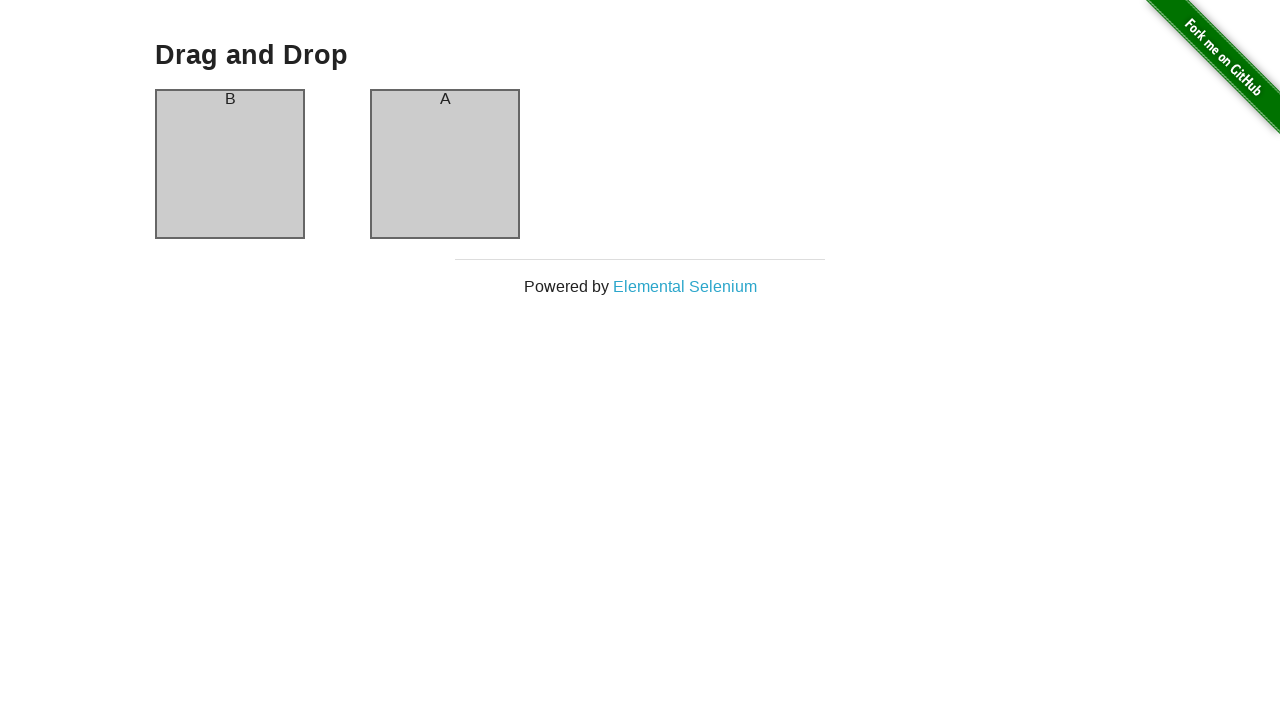

Retrieved text content of element A to verify swap
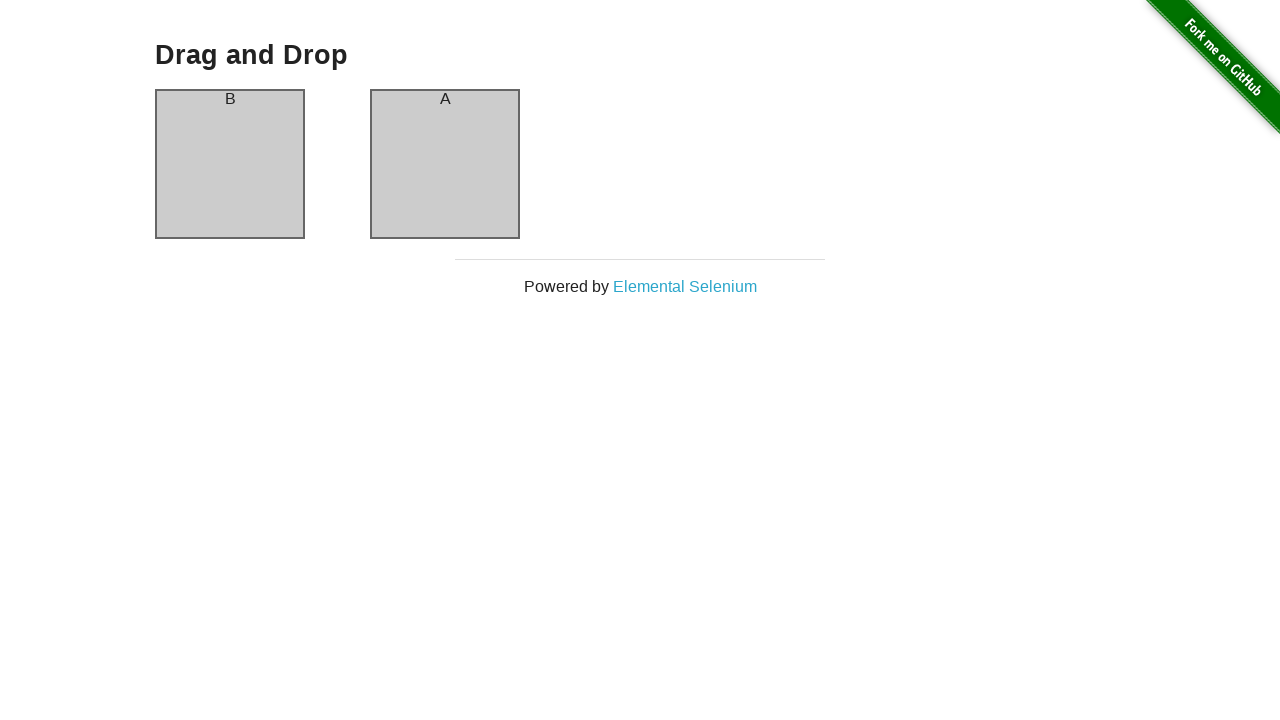

Verified that element A now contains 'B' - swap successful
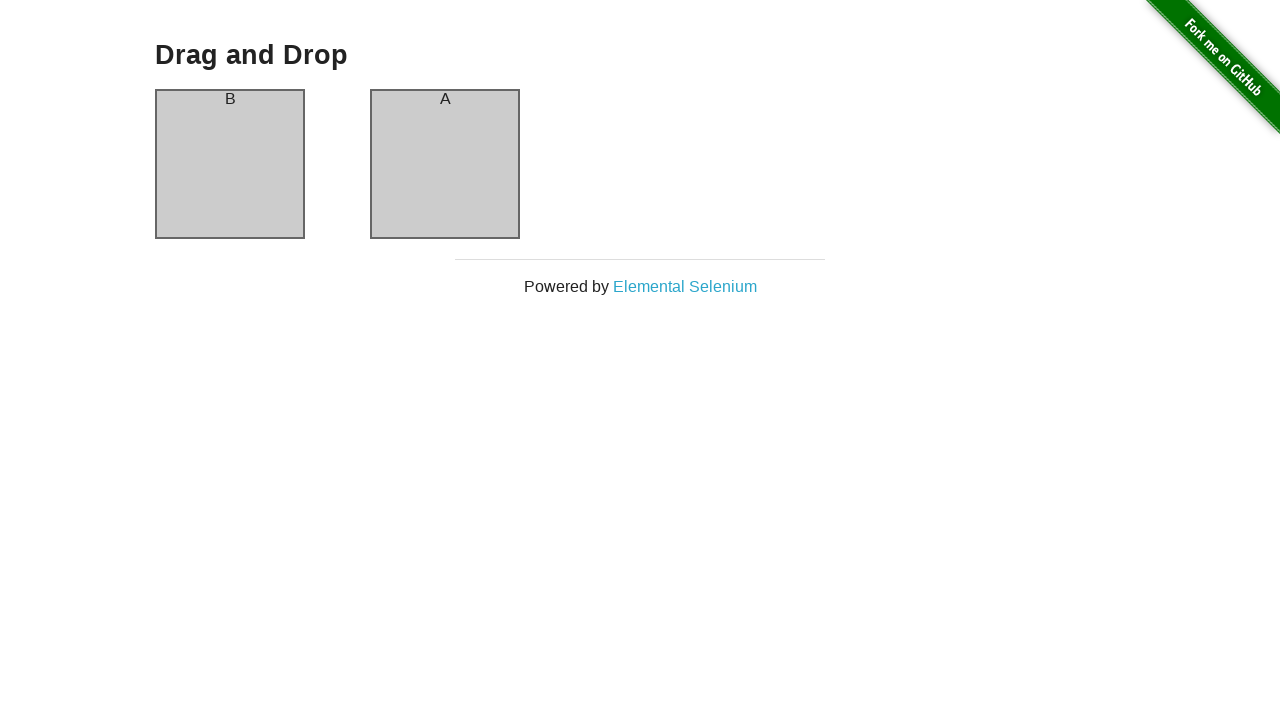

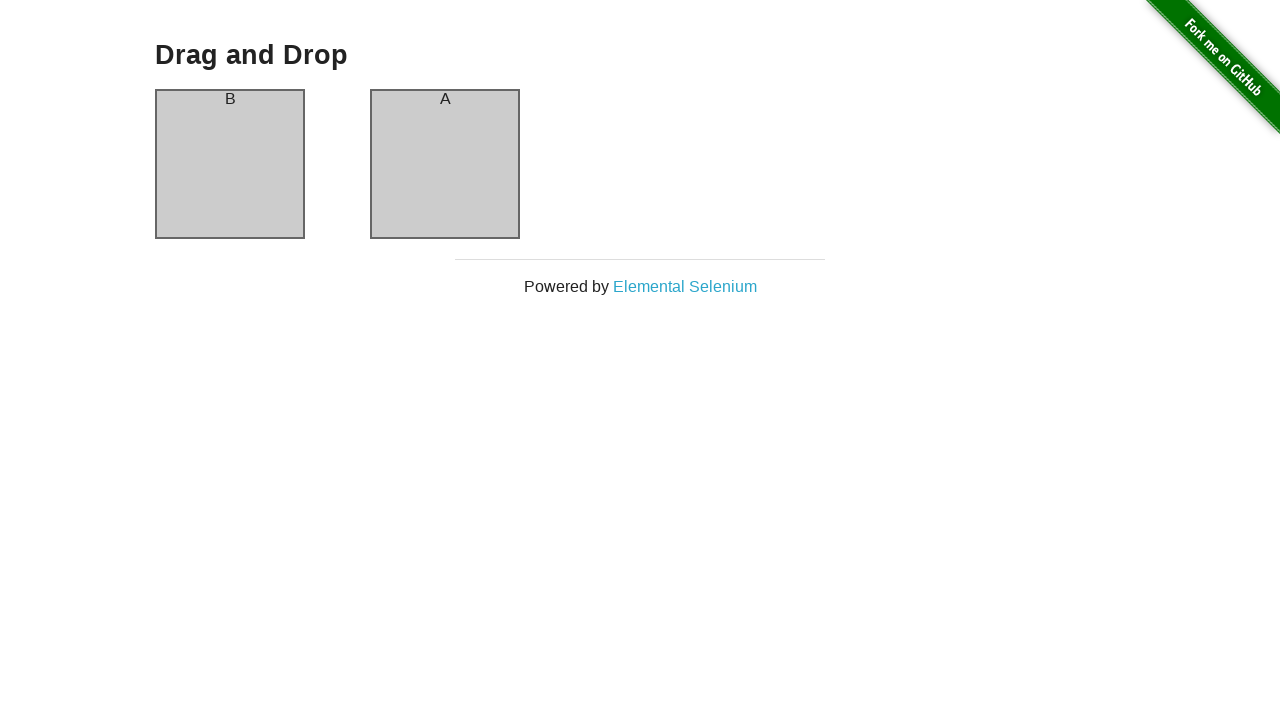